Navigates to a flight reservation page, finds the flight with the lowest price, and selects it by clicking the corresponding choose button

Starting URL: https://blazedemo.com/reserve.php

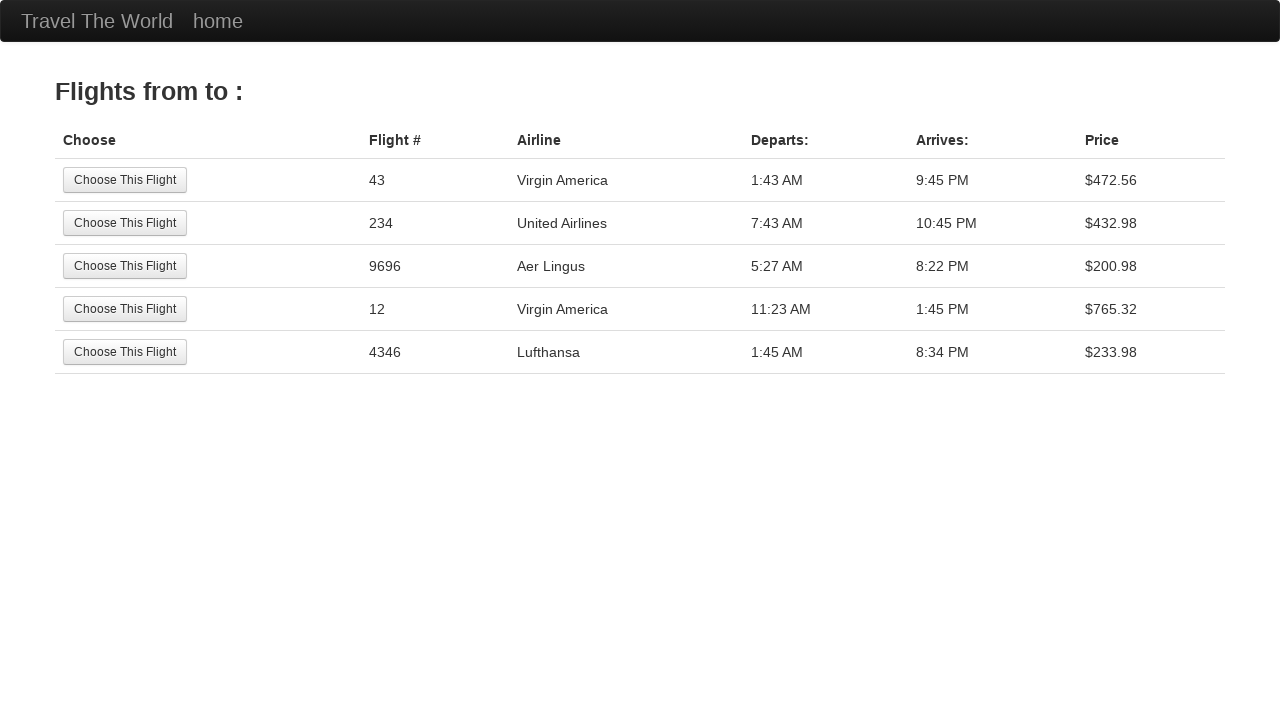

Retrieved all price elements from flight table
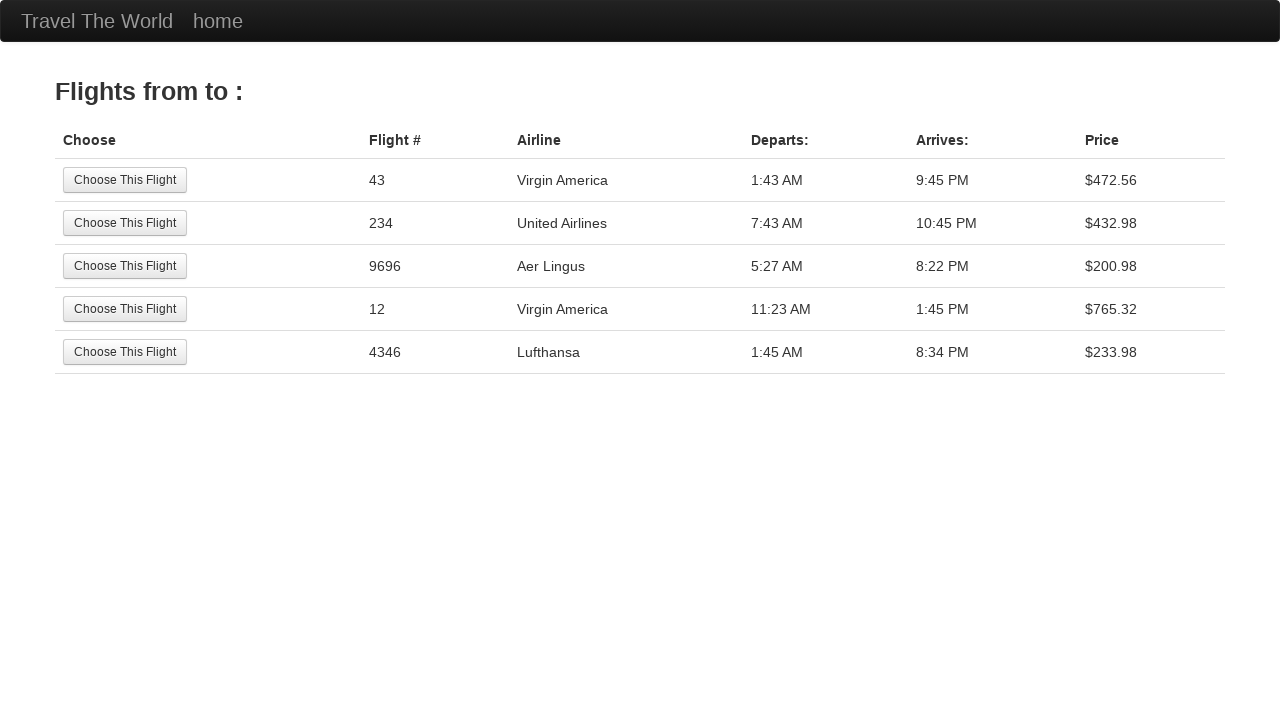

Processed and converted price values from strings to floats
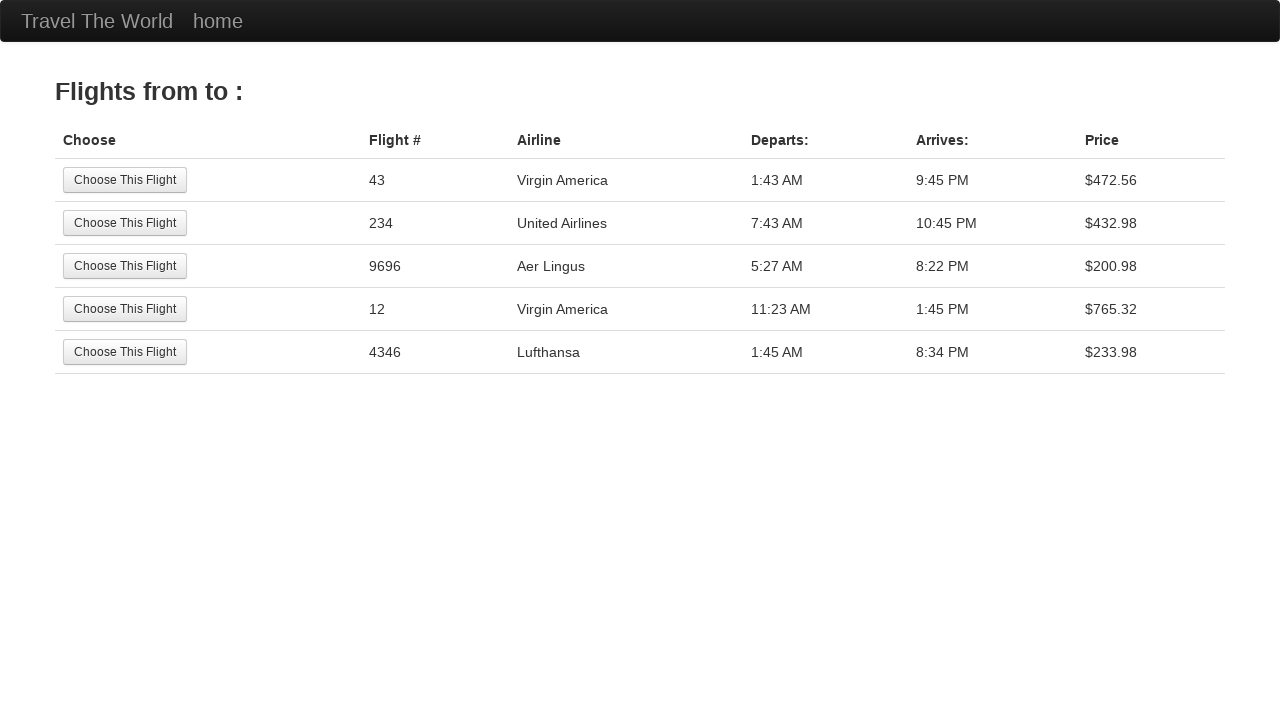

Identified minimum flight price: $200.98
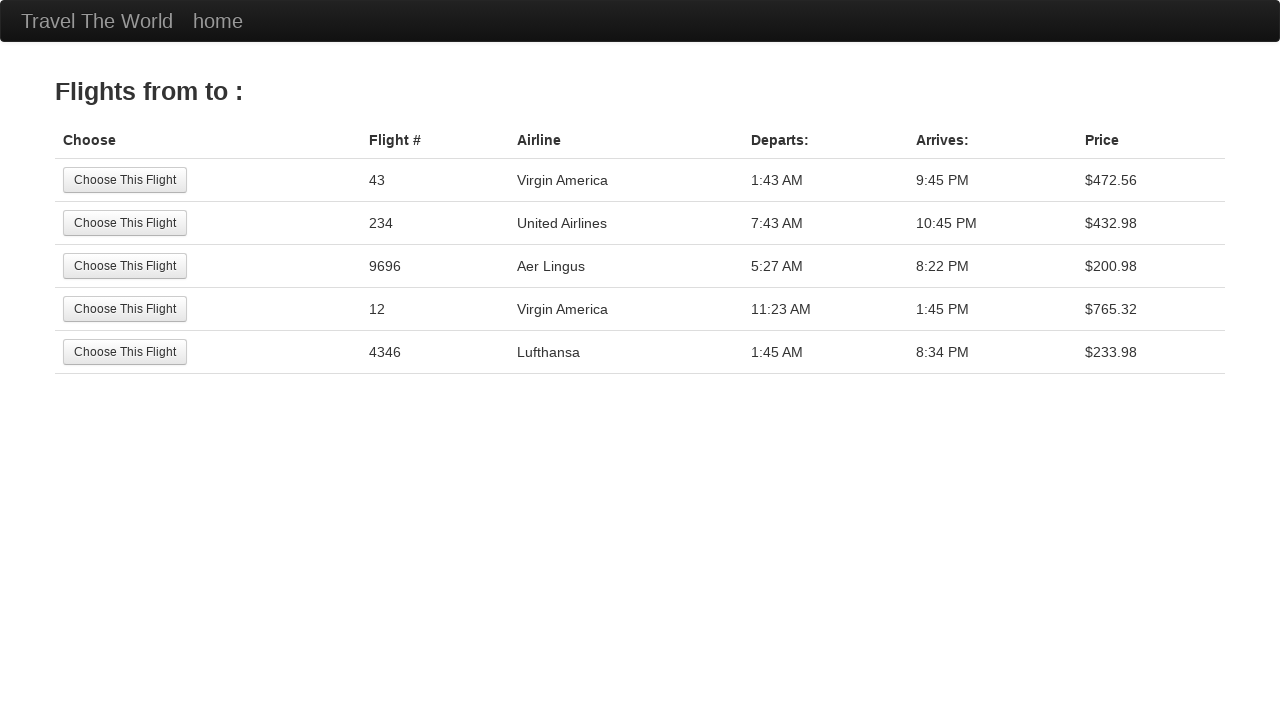

Counted 5 flight rows in the reservation table
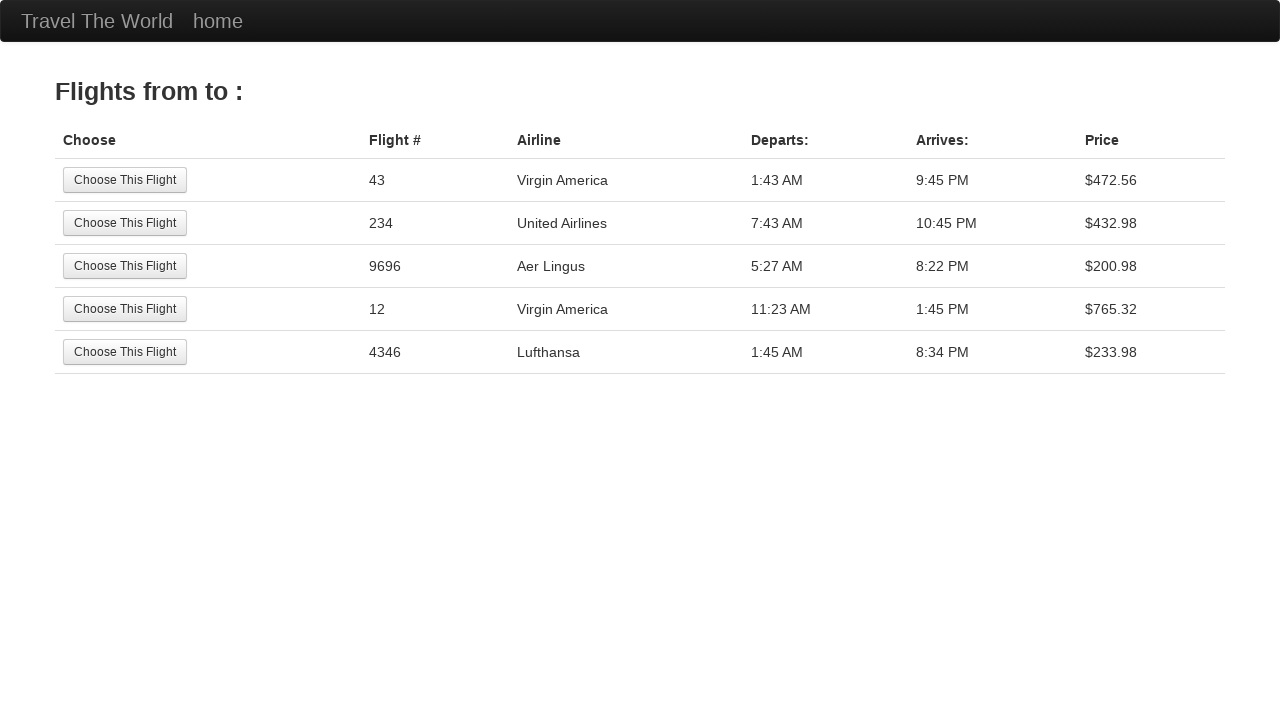

Selected flight with lowest price ($200.98) by clicking choose button in row 3 at (125, 266) on //table//tbody//tr[3]//td[1]//input
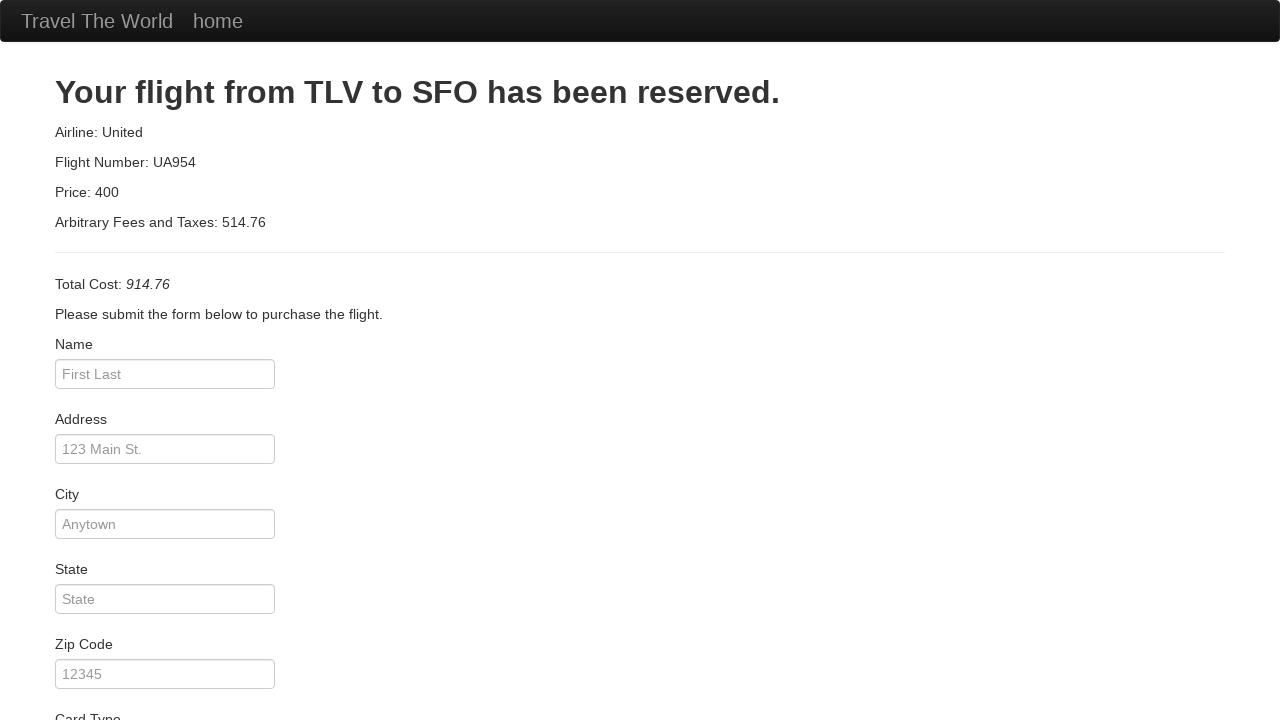

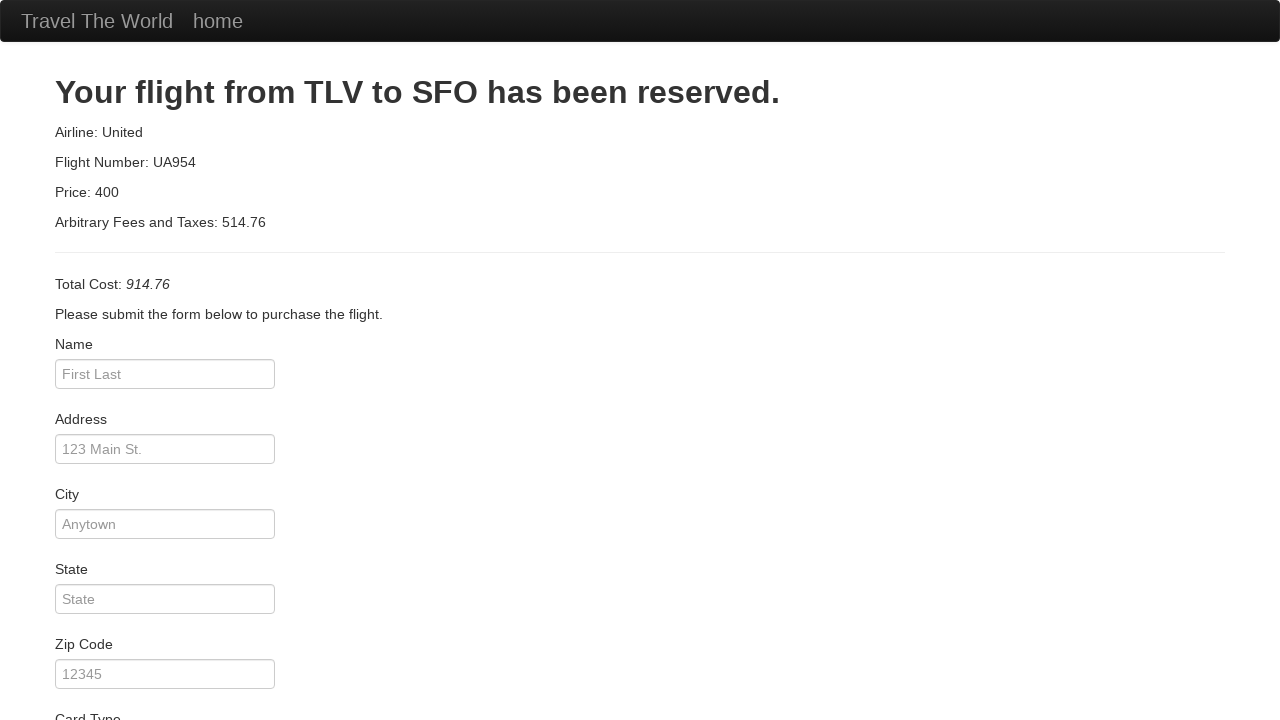